Tests navigation to the status codes page, clicks on the 200 status code link, and verifies the page header text is "Status Codes"

Starting URL: http://the-internet.herokuapp.com/status_codes

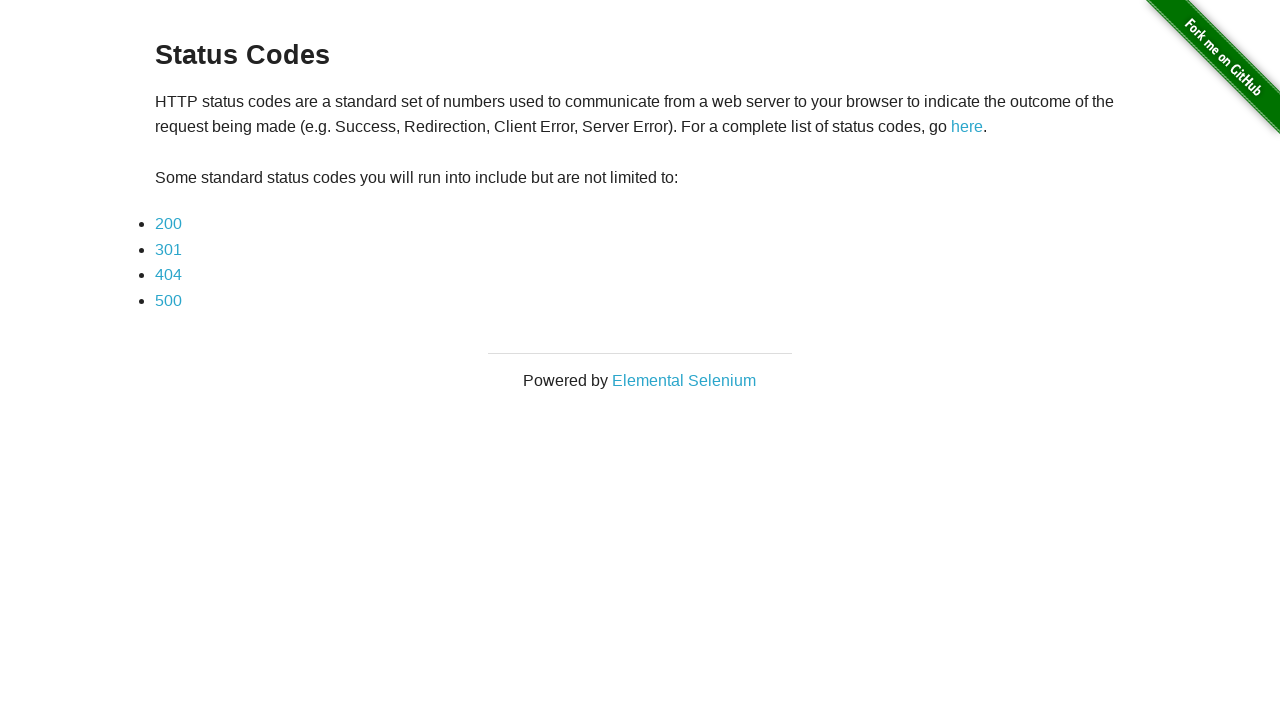

Clicked on the 200 status code link at (168, 224) on xpath=//*[@id='content']/div/ul/li[1]/a
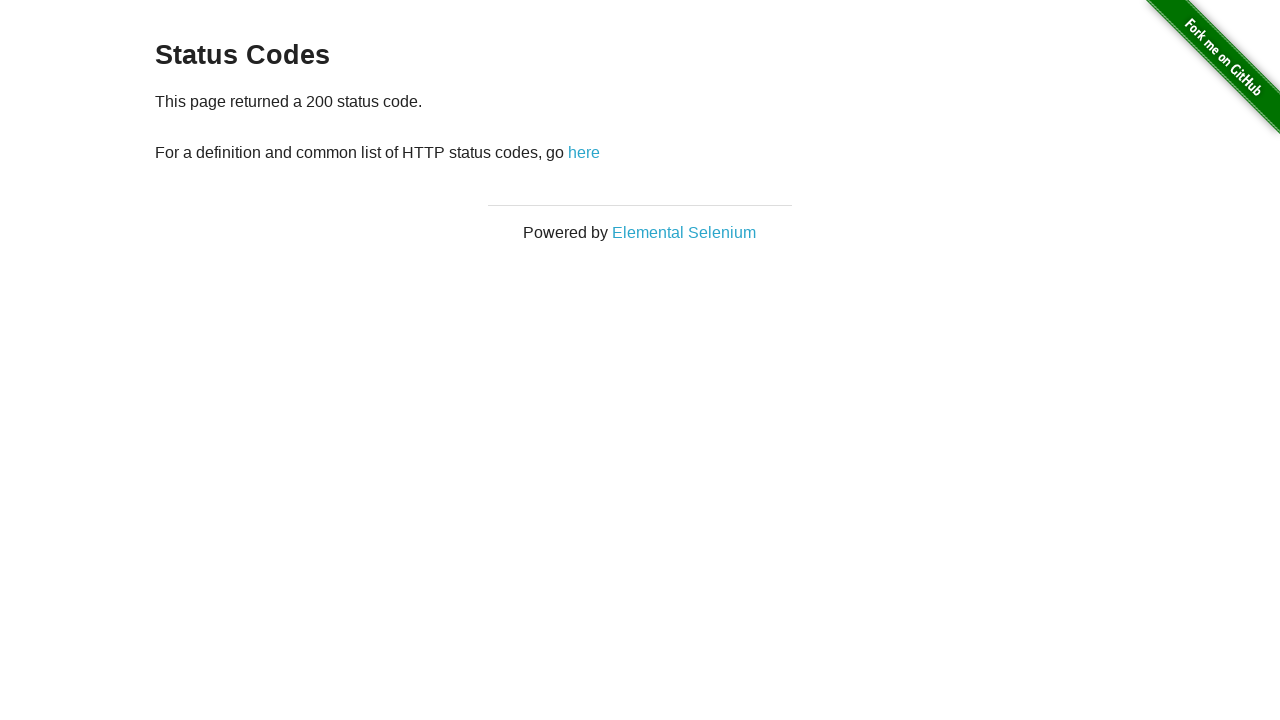

Waited for the header element to load
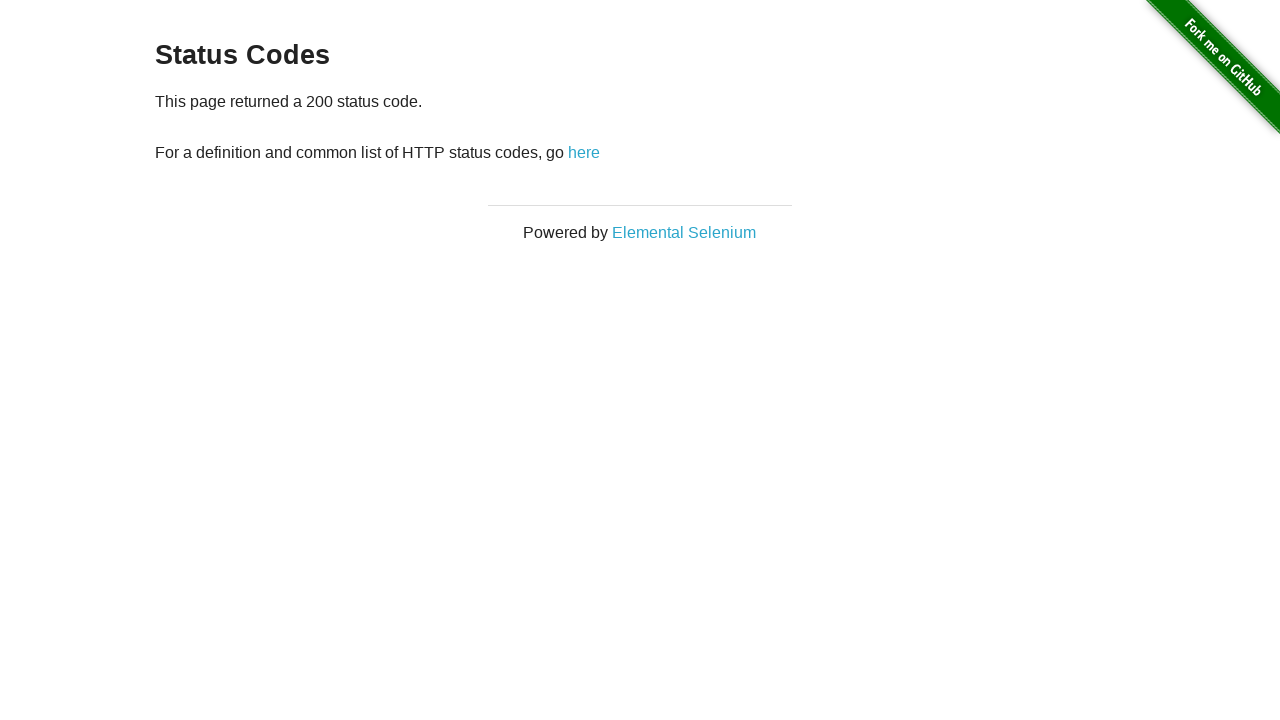

Verified header text is 'Status Codes'
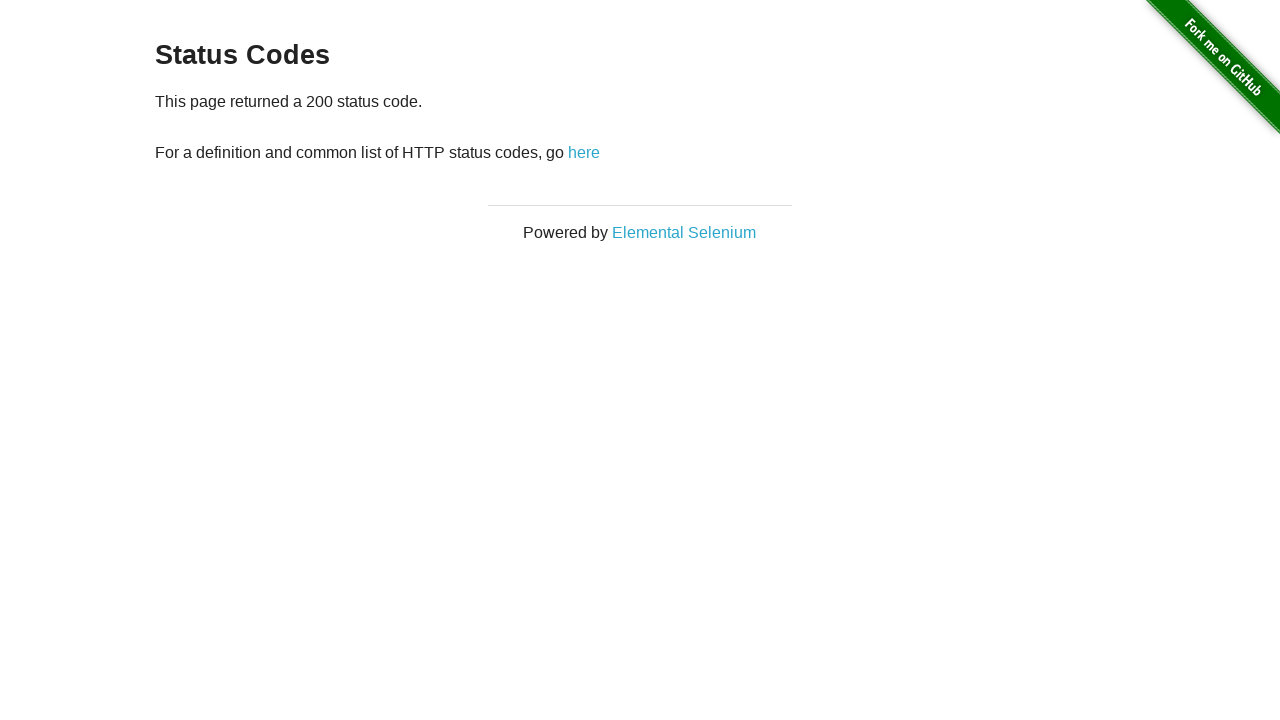

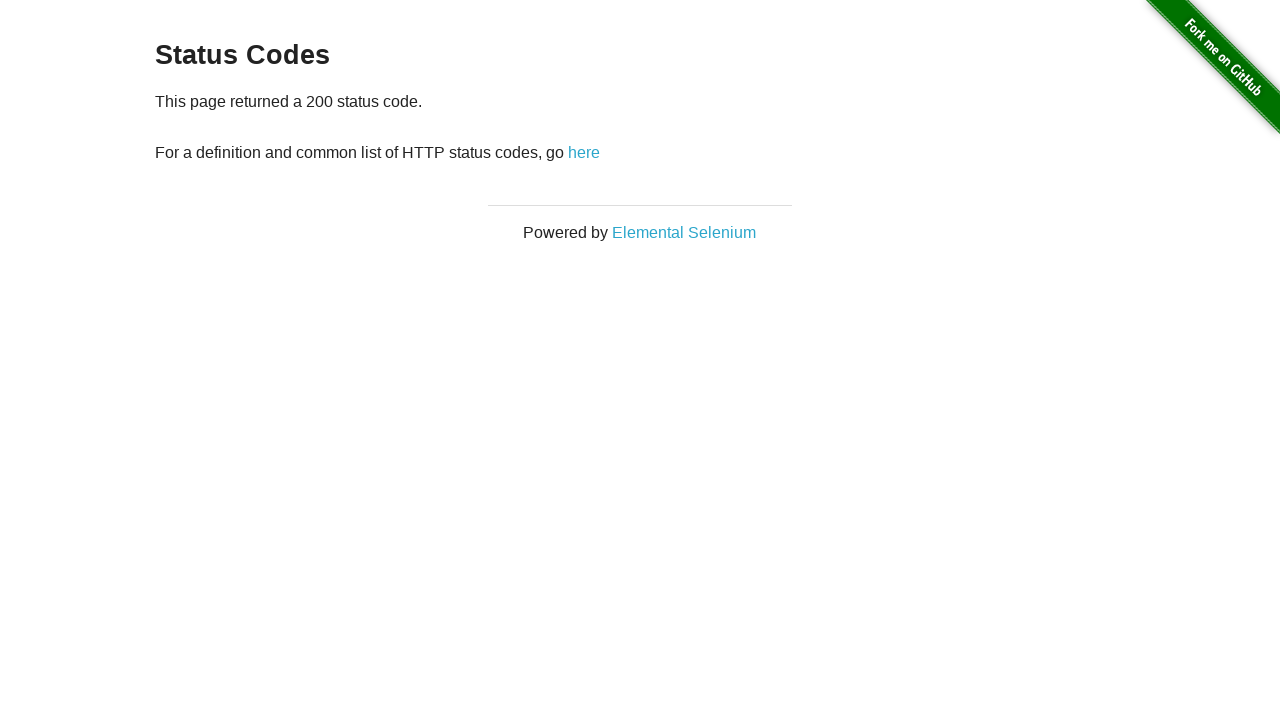